Navigates to Ajio.com e-commerce website and verifies that the main navigation menu elements are present and visible on the page.

Starting URL: https://www.ajio.com/

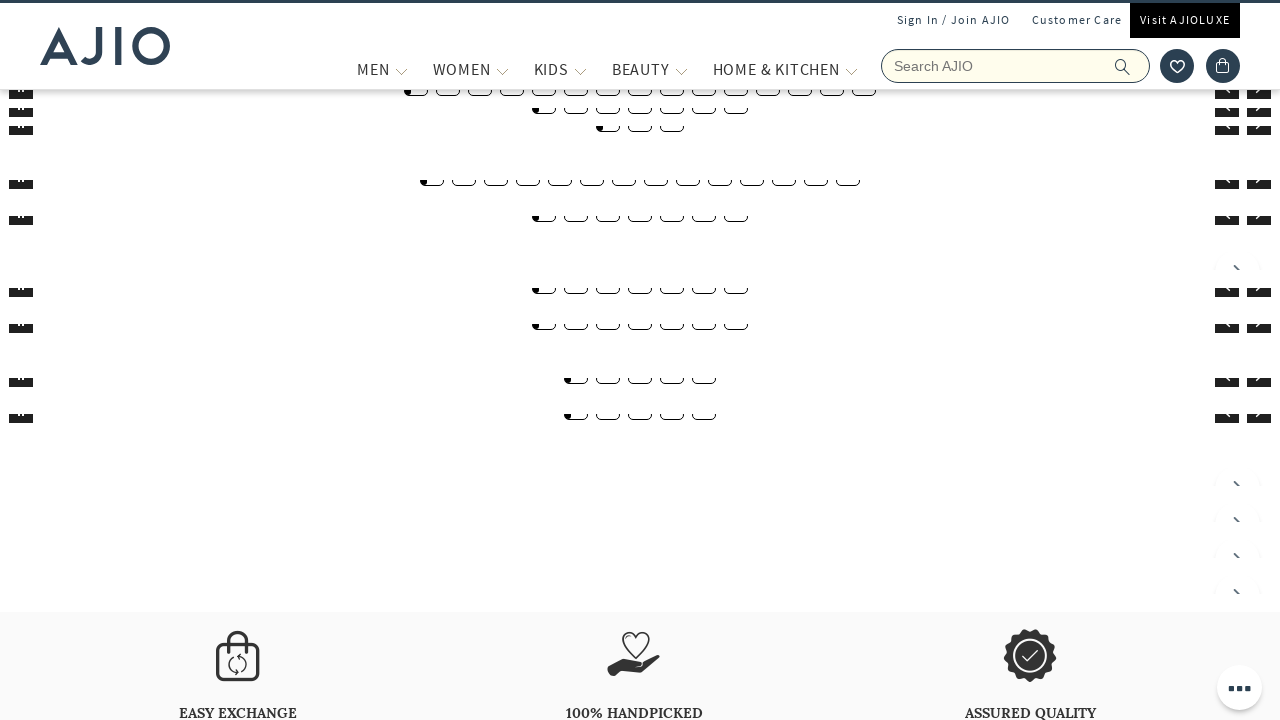

Page loaded - DOM content ready
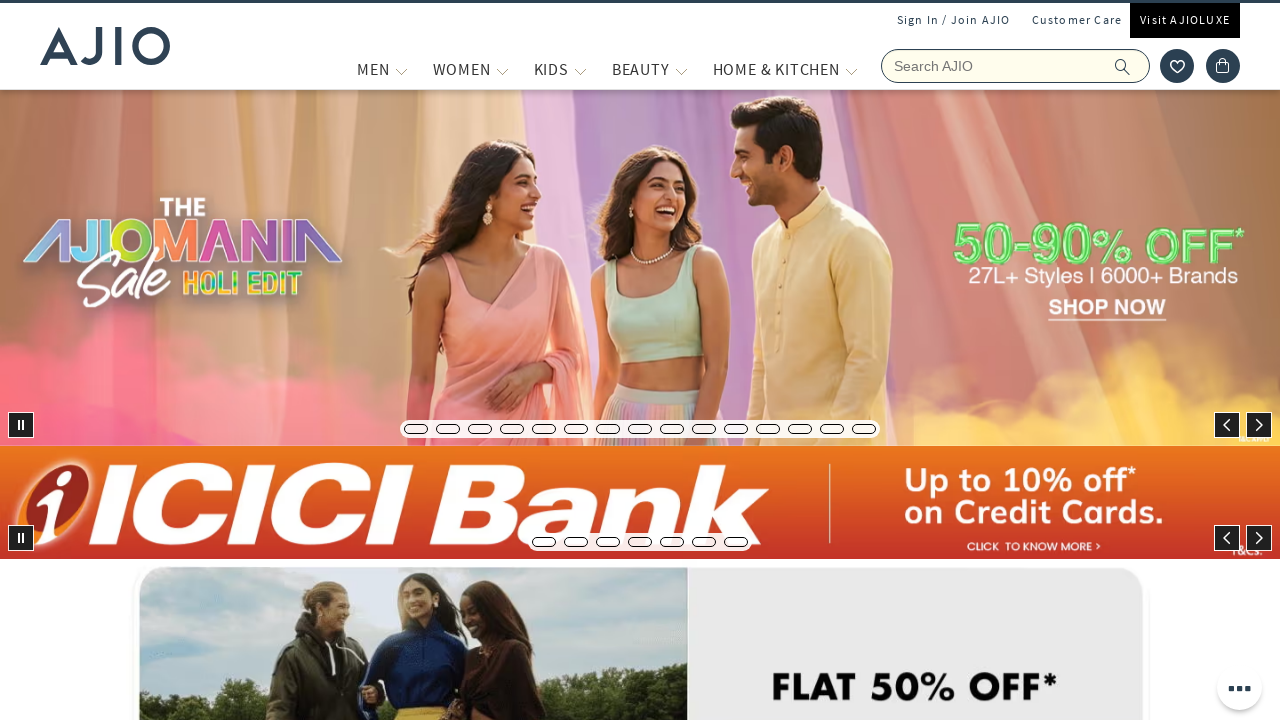

Navigation menu elements found on page
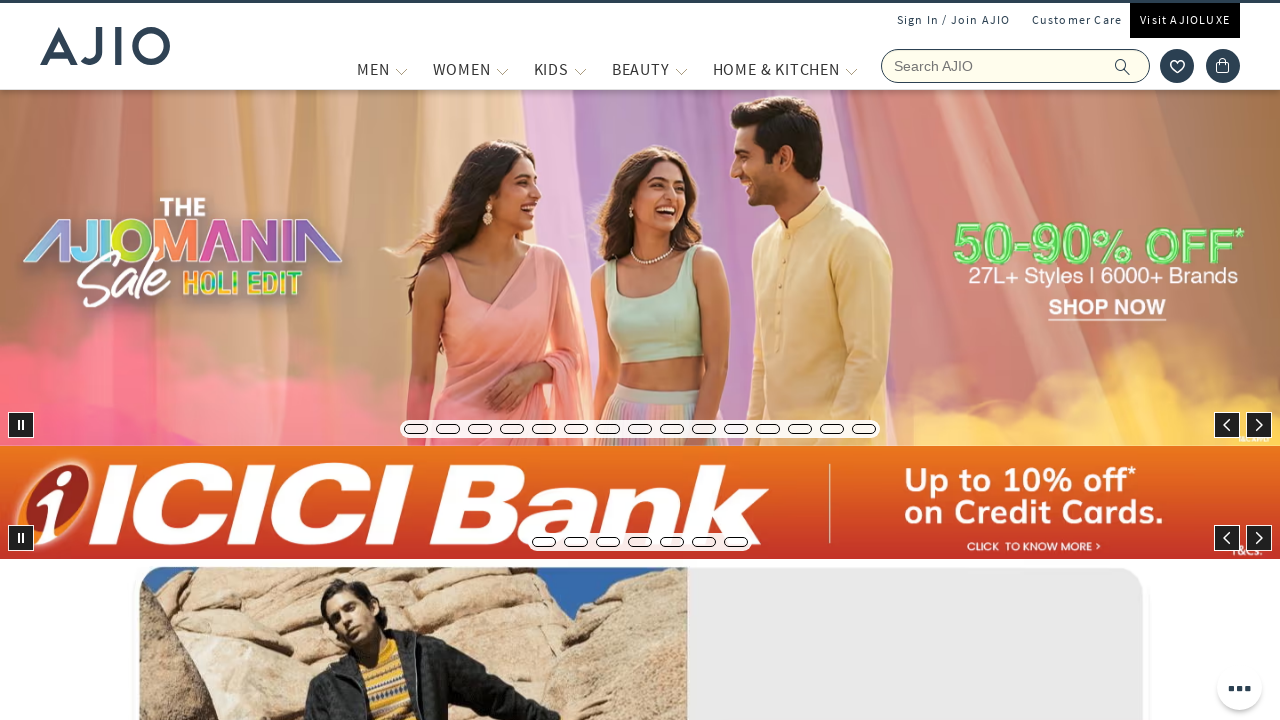

Located all navigation menu elements
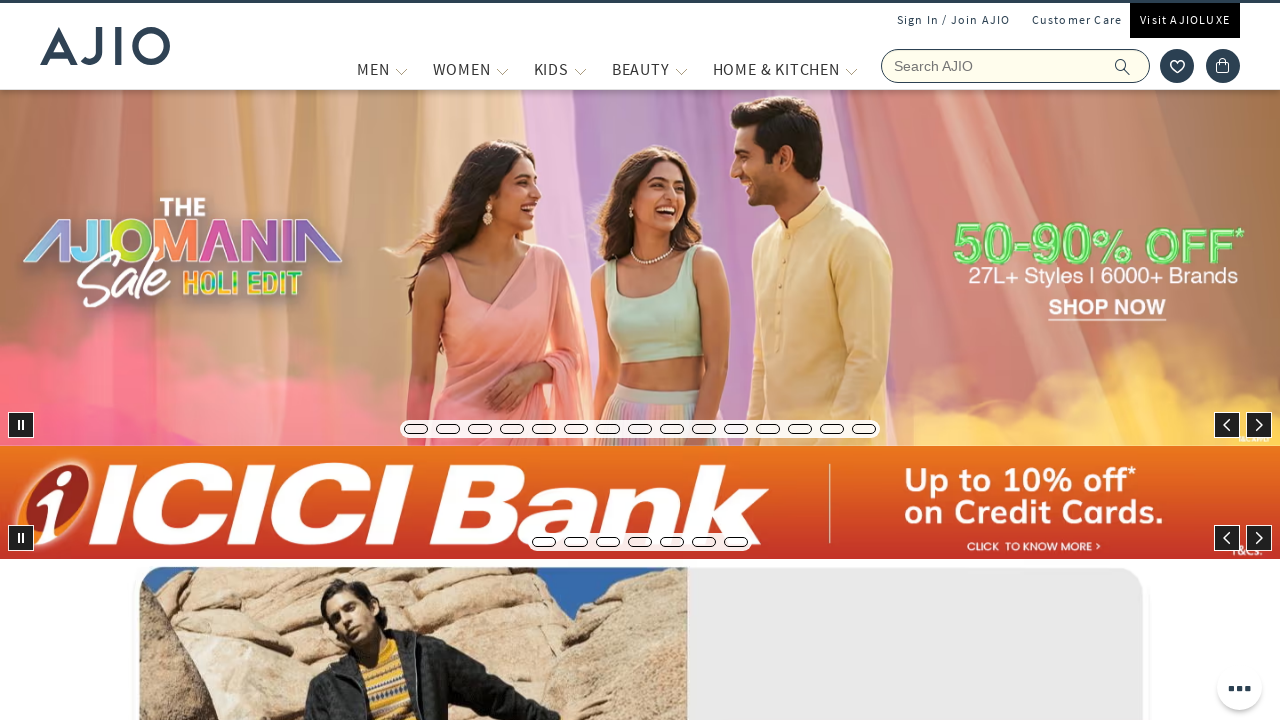

First navigation menu element is visible
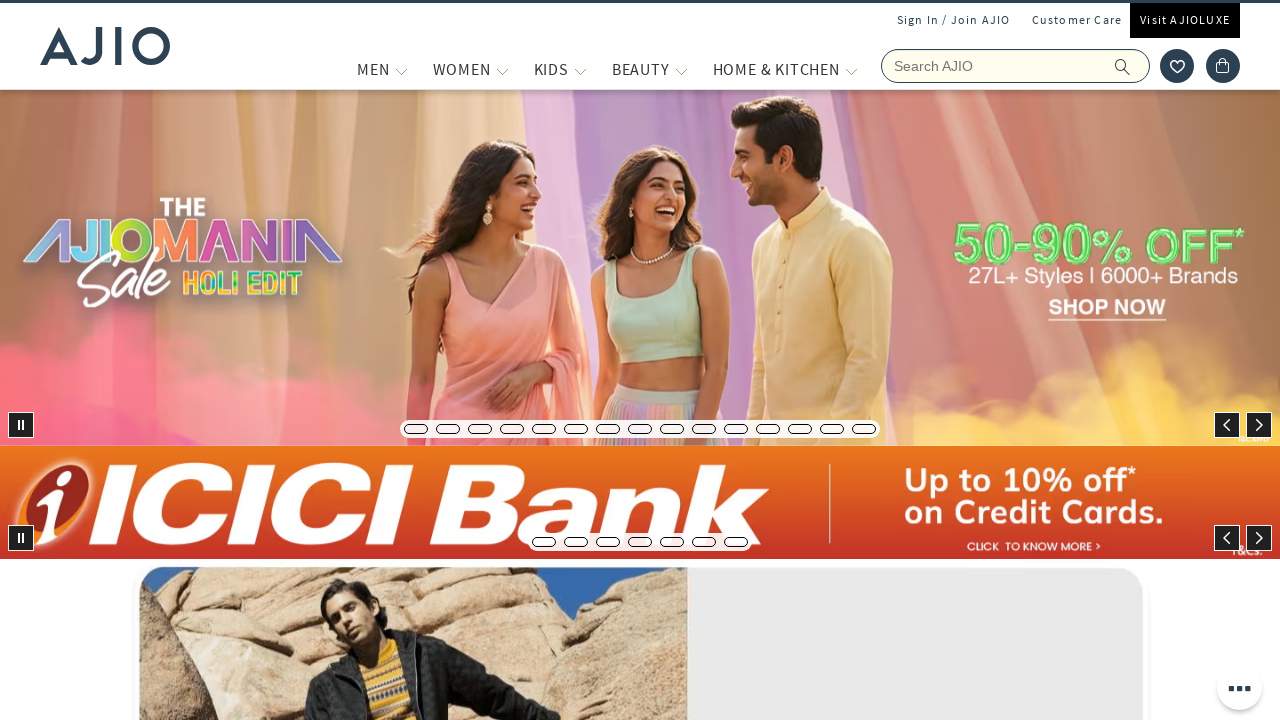

Hovered over first menu item (Men section) at (373, 69) on a.alignTag >> nth=0
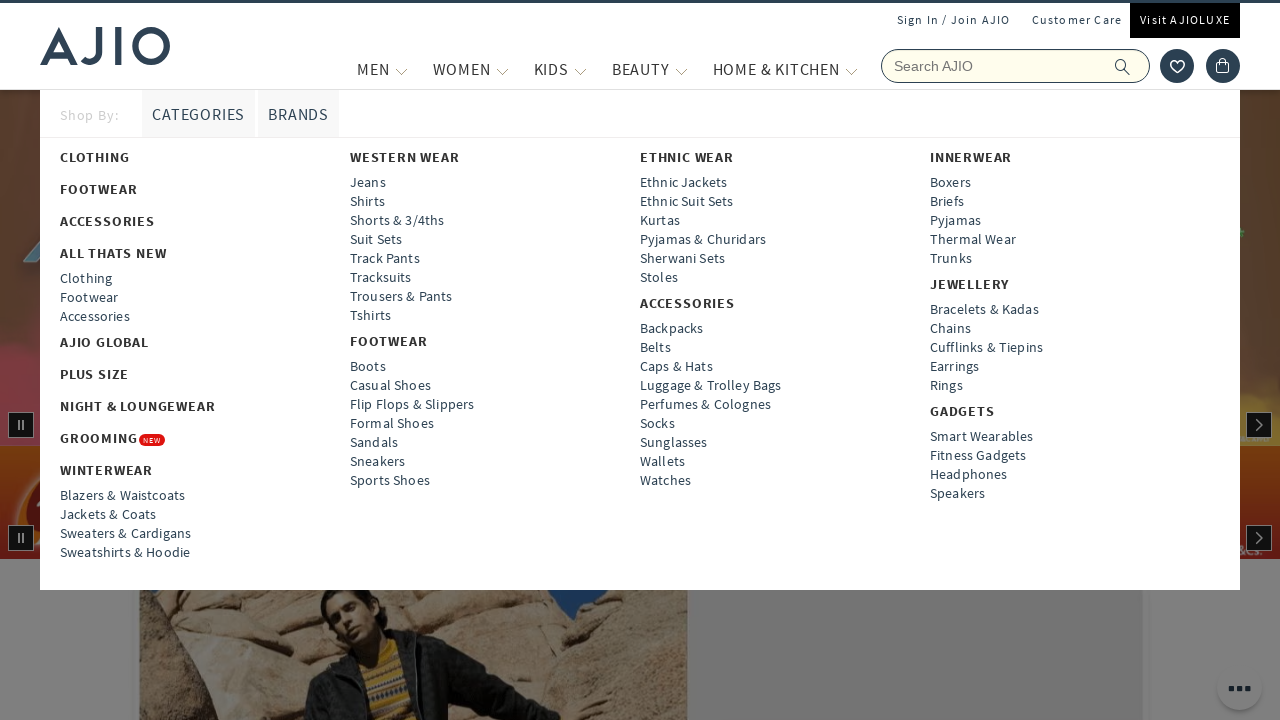

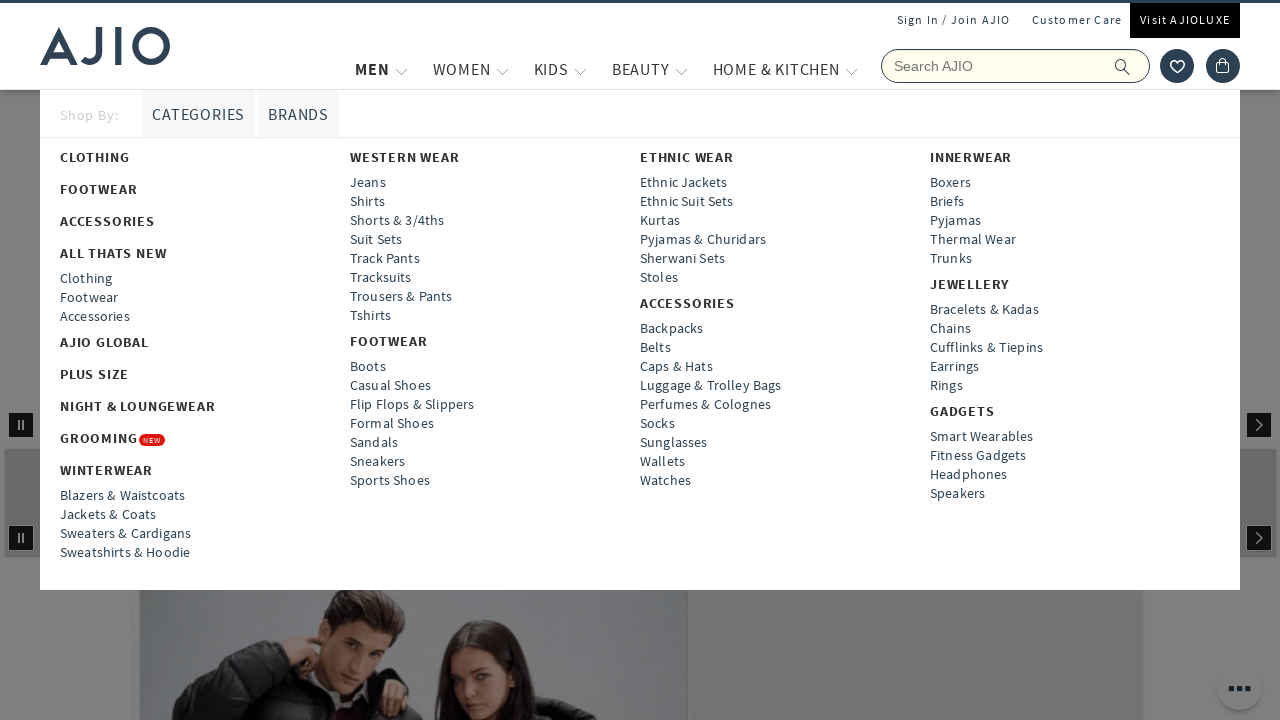